Tests the drag and drop functionality on jQuery UI's droppable demo page by dragging an element and dropping it onto a target area within an iframe

Starting URL: https://jqueryui.com/droppable/

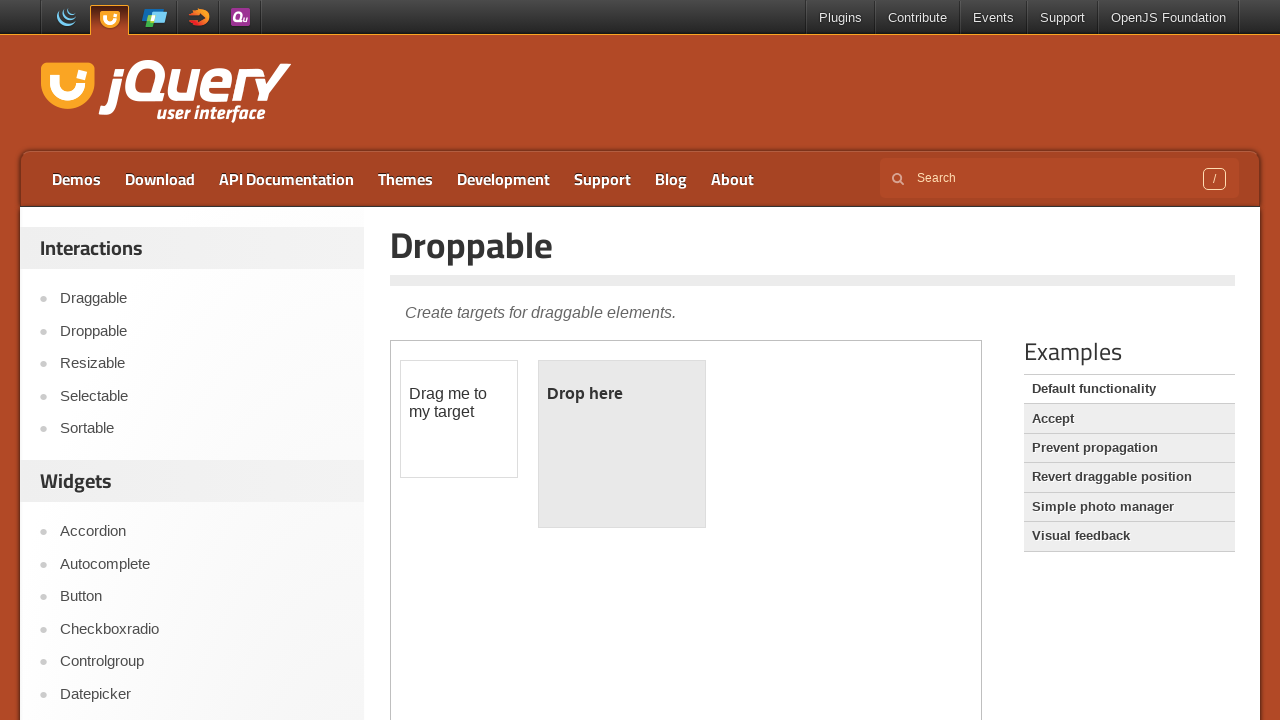

Located the iframe containing draggable and droppable elements
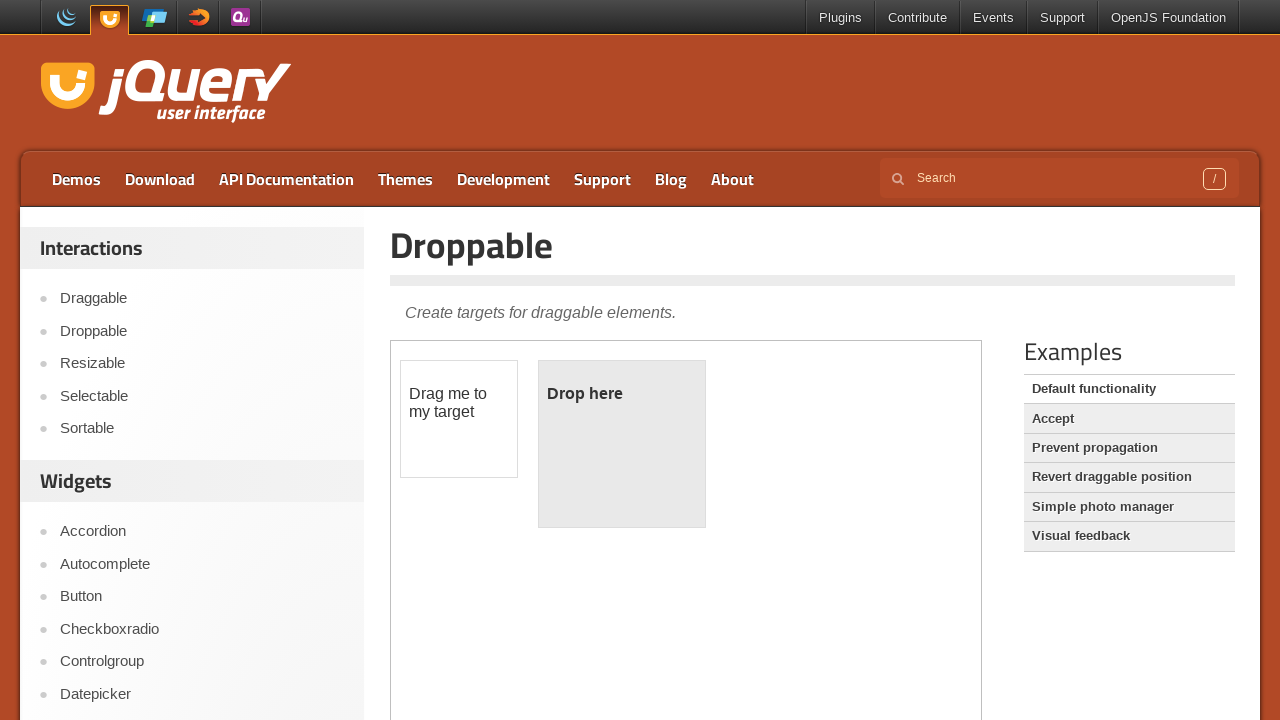

Located the draggable element within the iframe
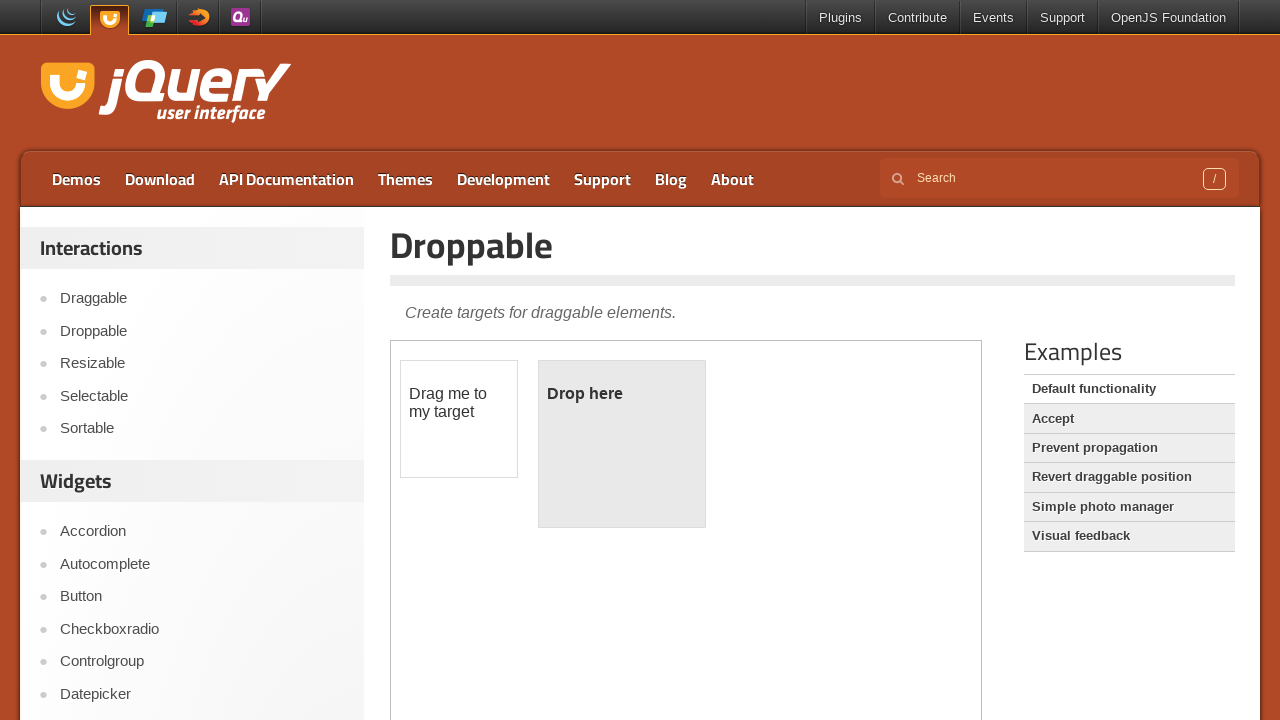

Located the droppable target element within the iframe
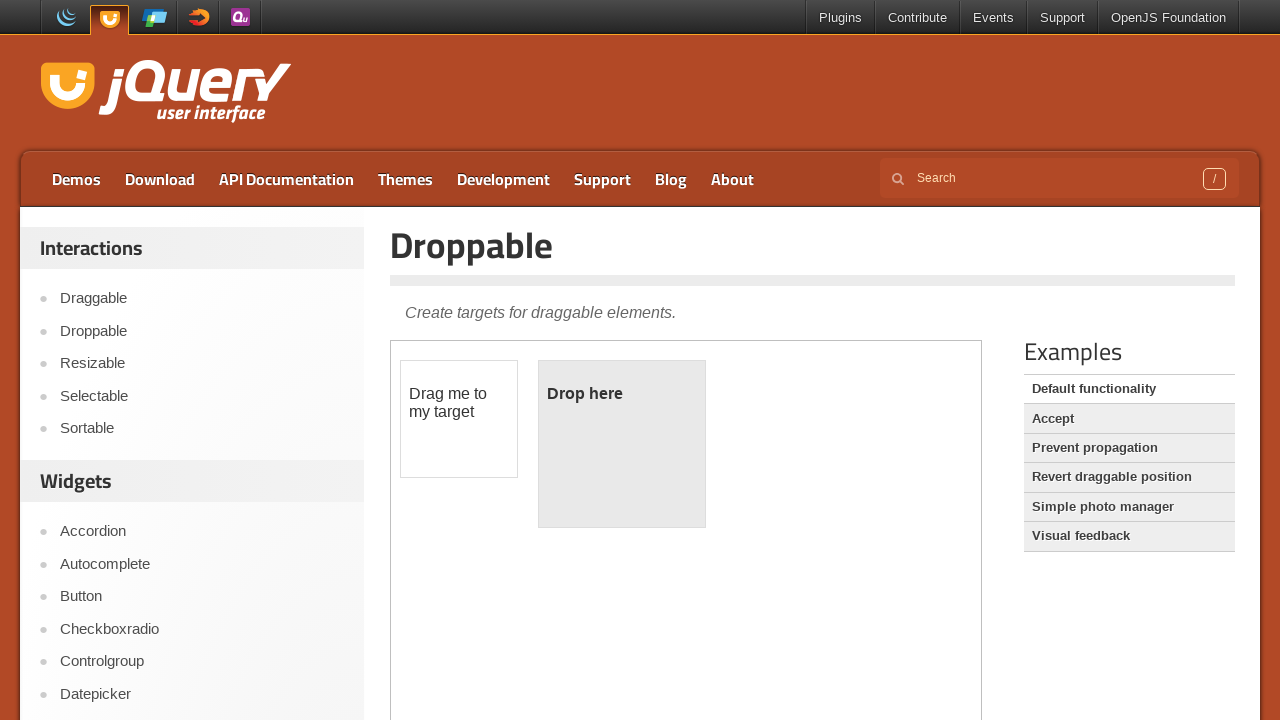

Draggable element became visible
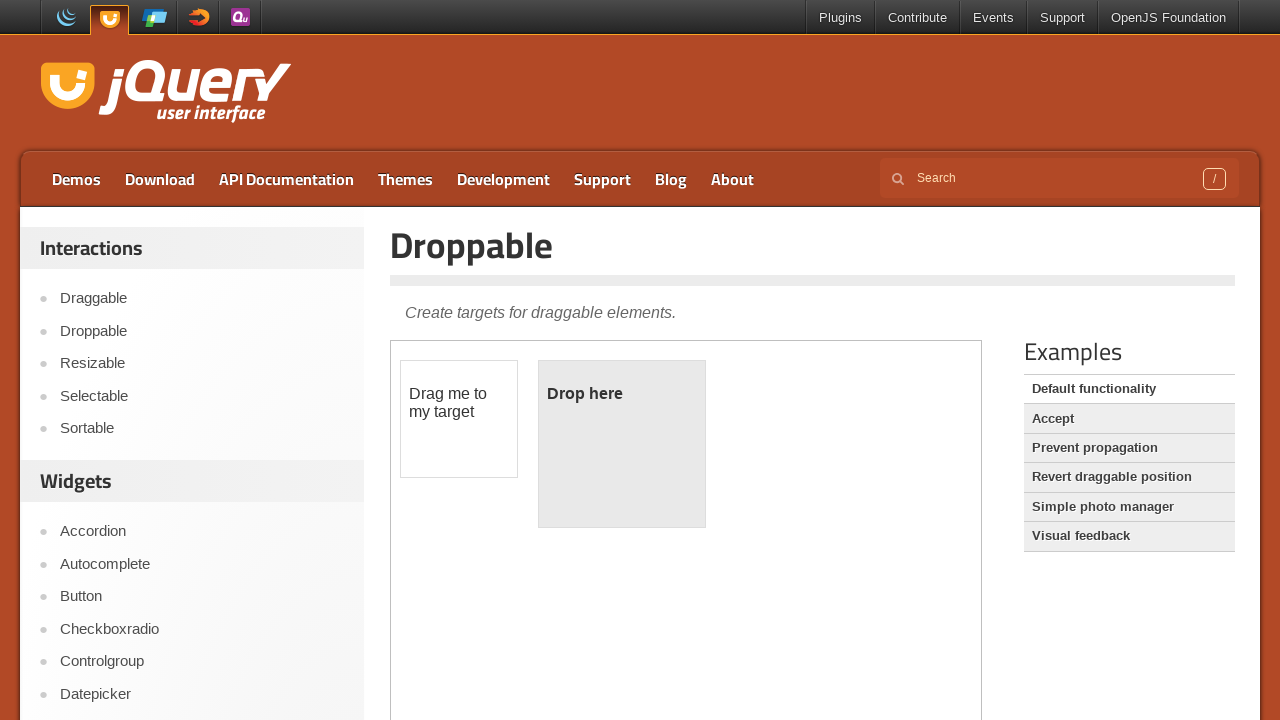

Droppable target element became visible
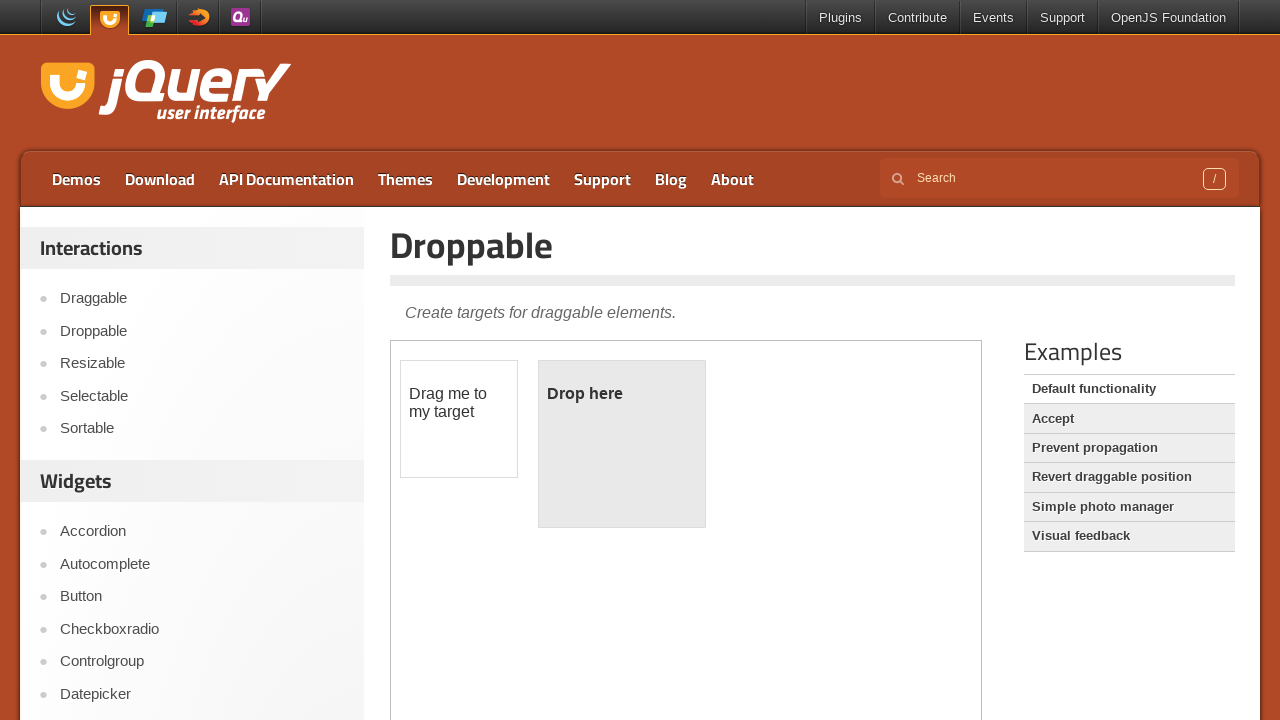

Dragged the draggable element and dropped it onto the droppable target at (622, 444)
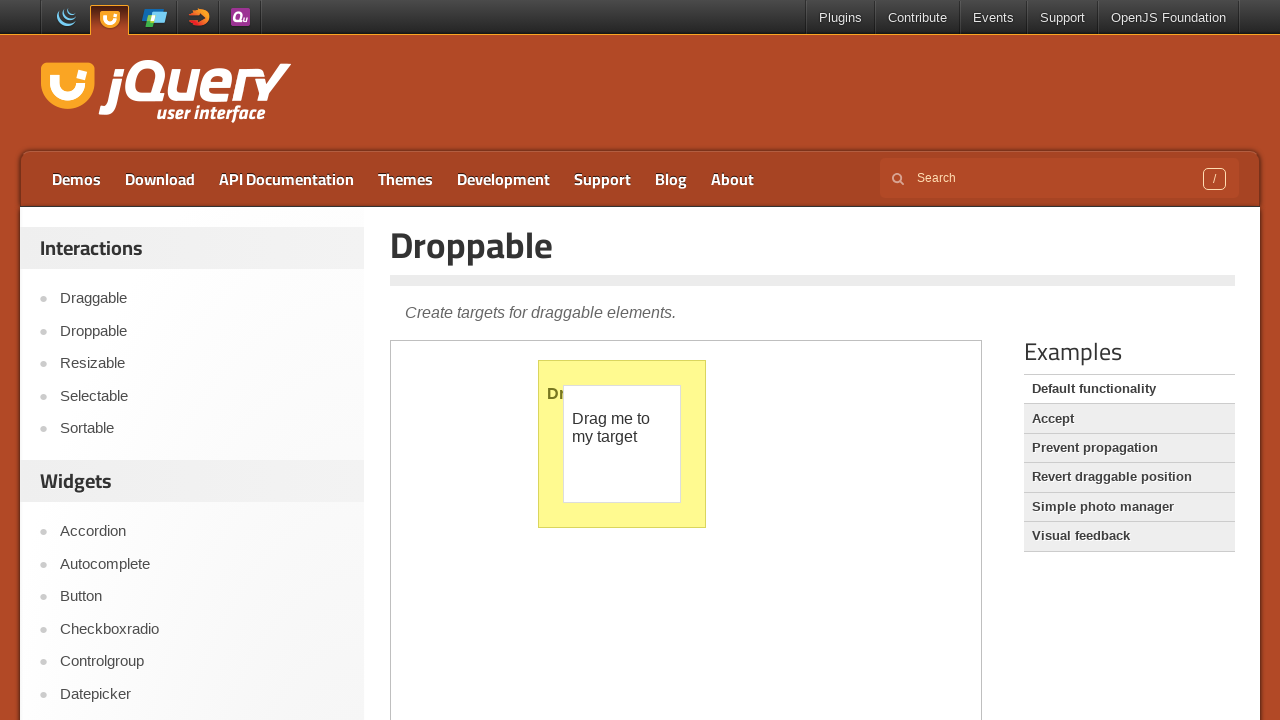

Verified that drop was successful - droppable element now shows 'Dropped!' text
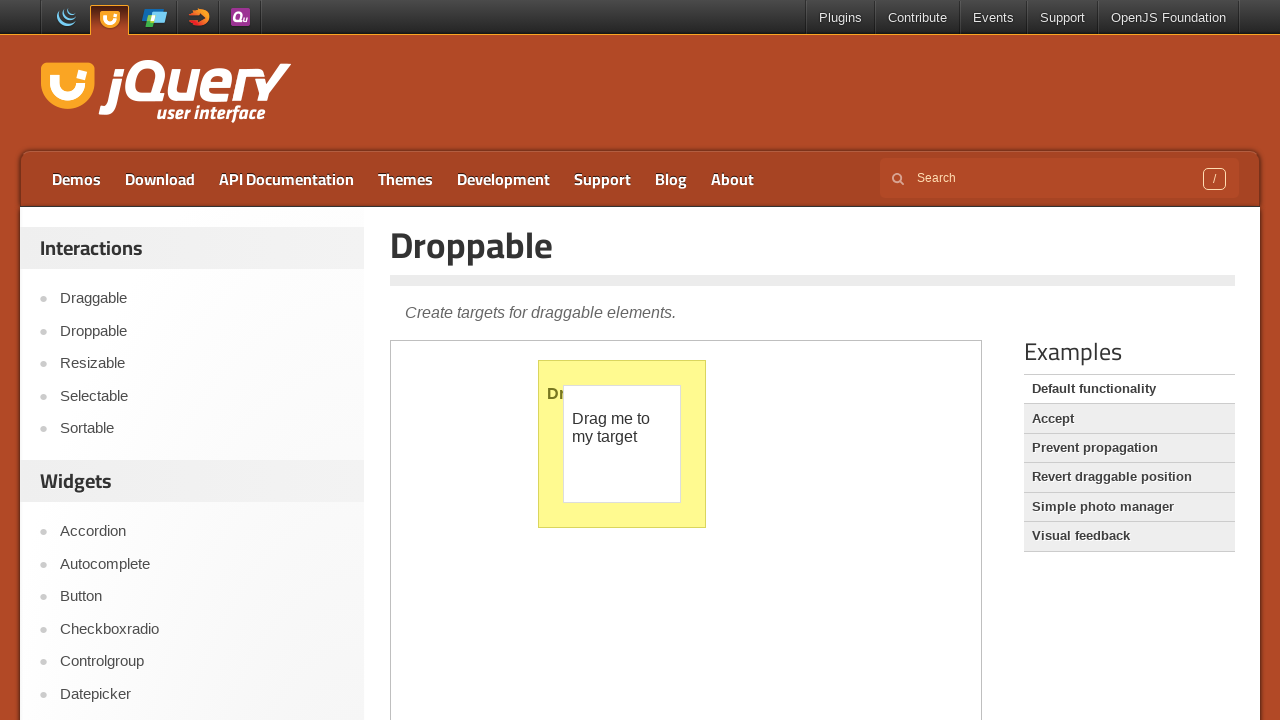

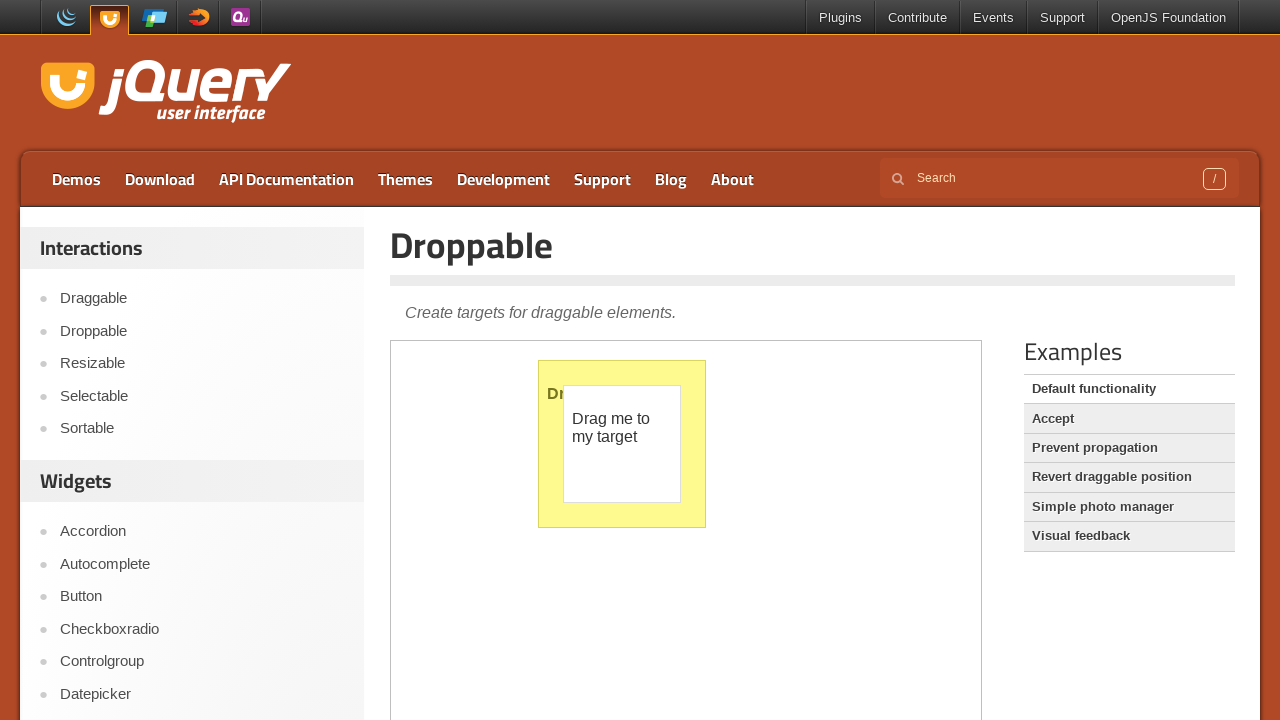